Tests radio button selection by clicking directly on the "Erkek" (male) radio button element and verifies that the selected radio button is checked while others remain unchecked

Starting URL: https://testotomasyonu.com/form

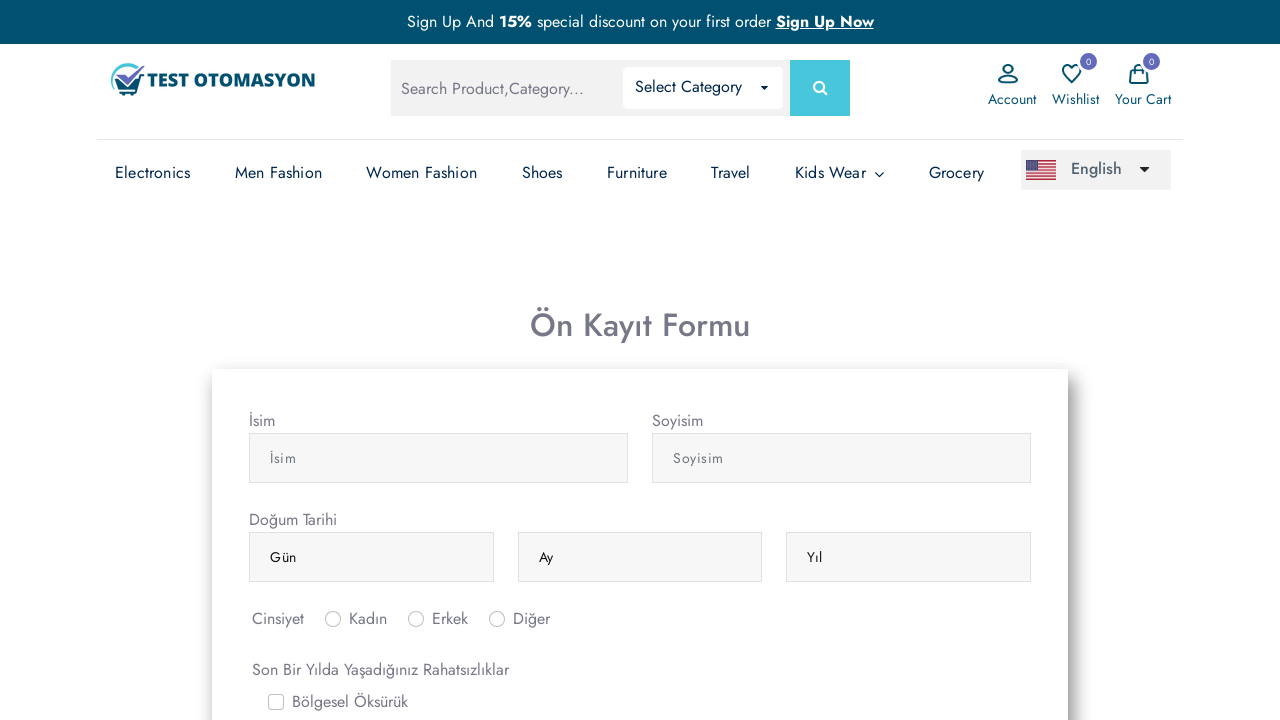

Located Kadin (female) radio button element
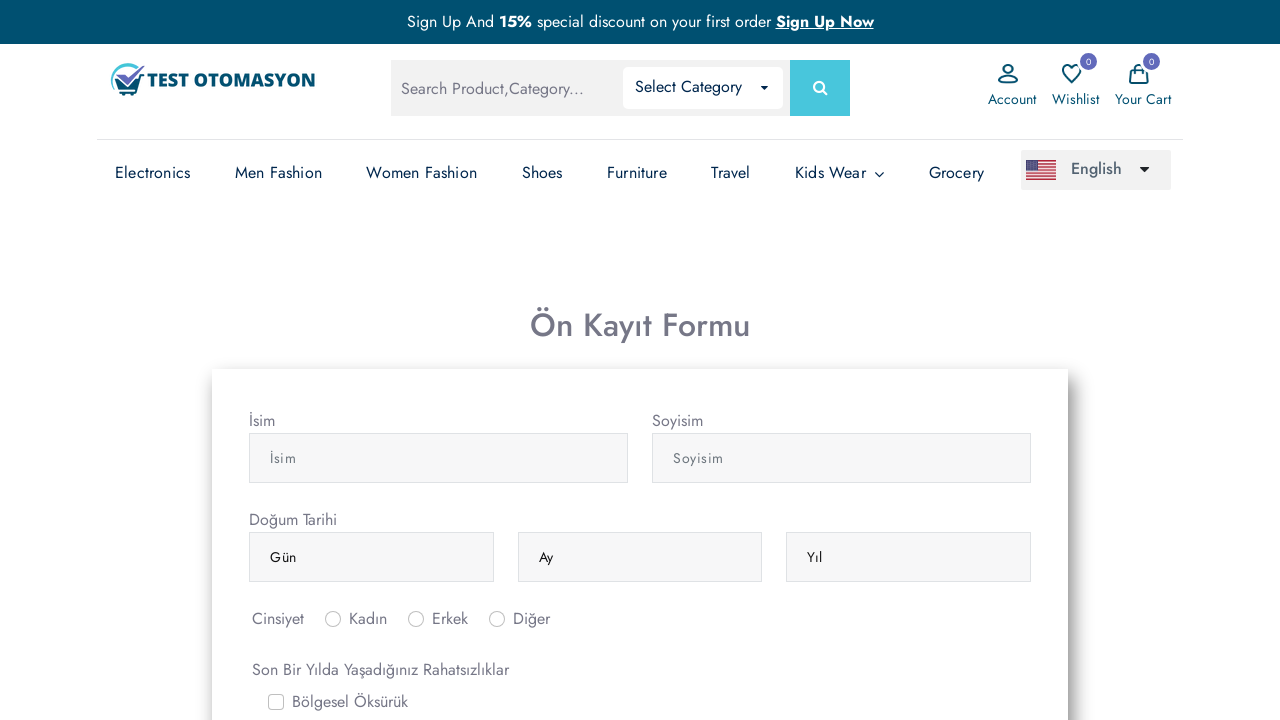

Located Erkek (male) radio button element
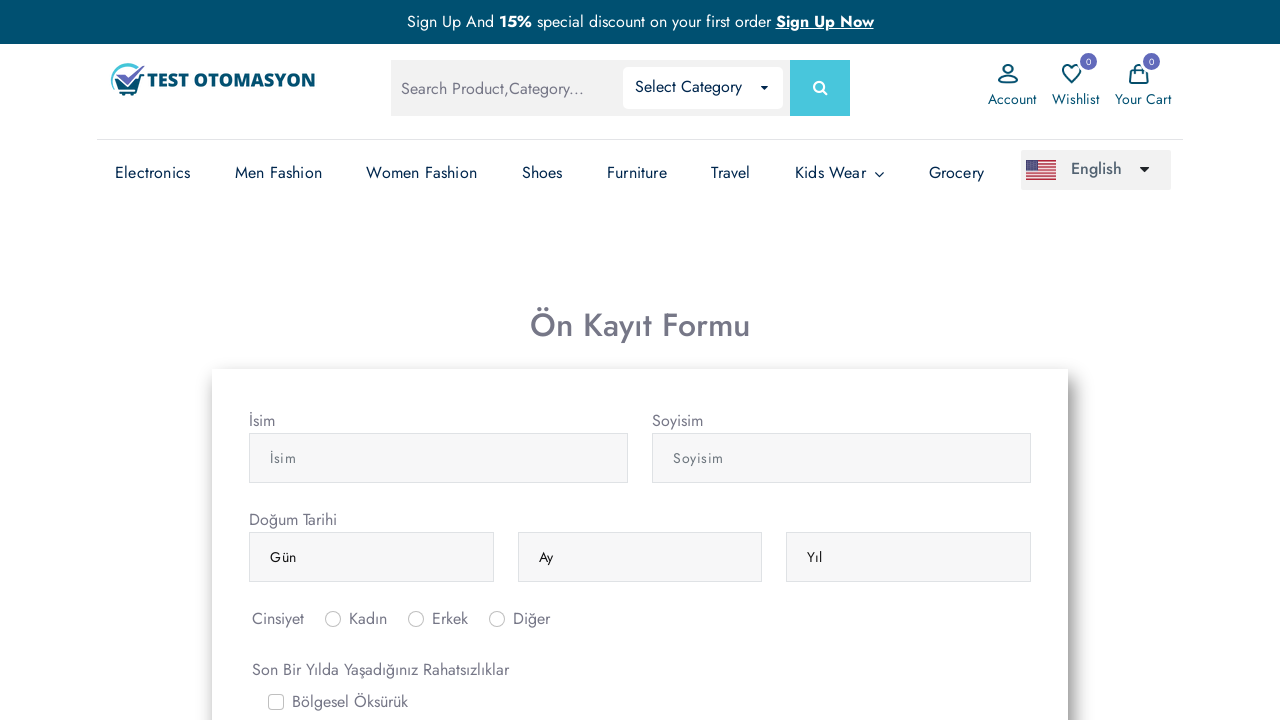

Located Diger (other) radio button element
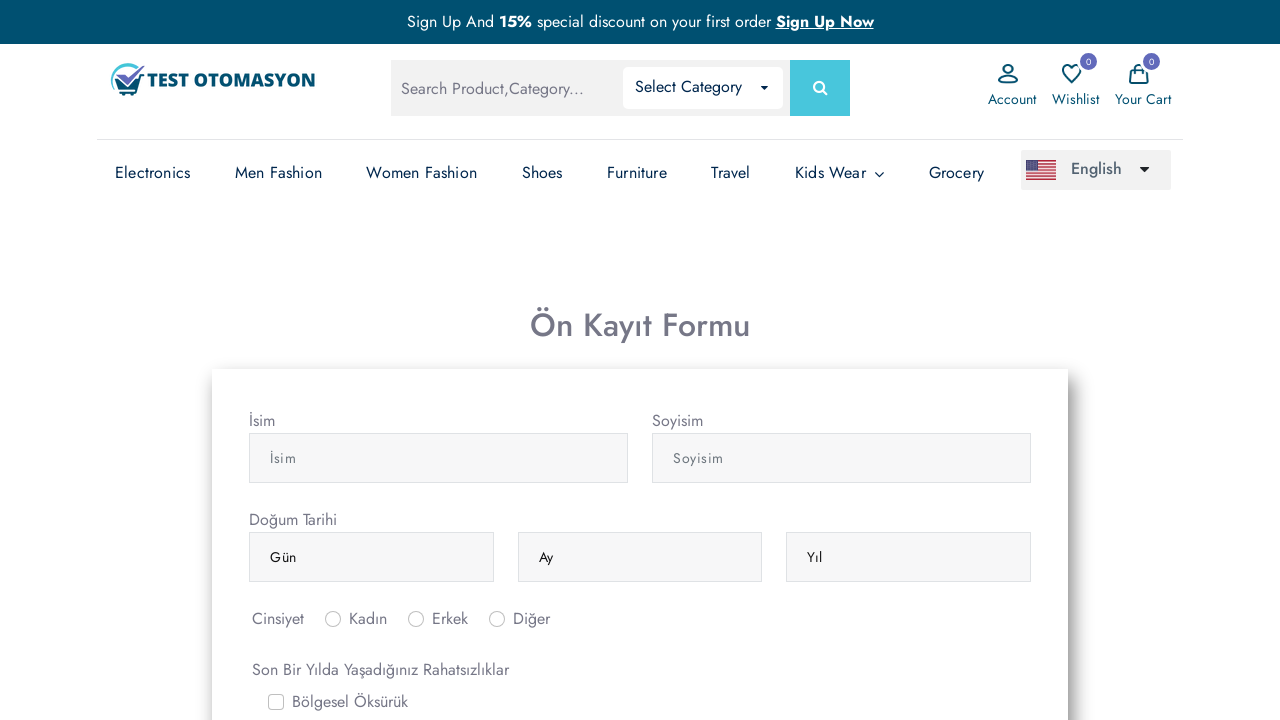

Clicked directly on the Erkek (male) radio button at (416, 619) on #inlineRadio2
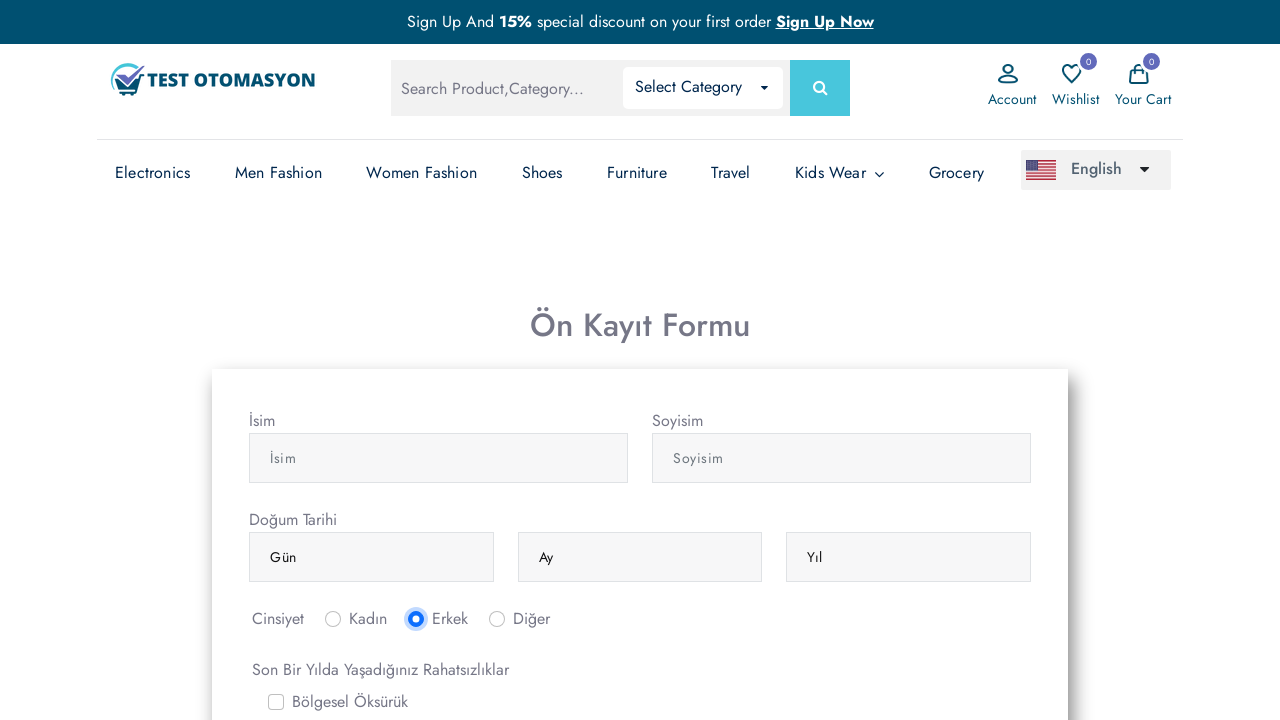

Verified that Erkek (male) radio button is checked
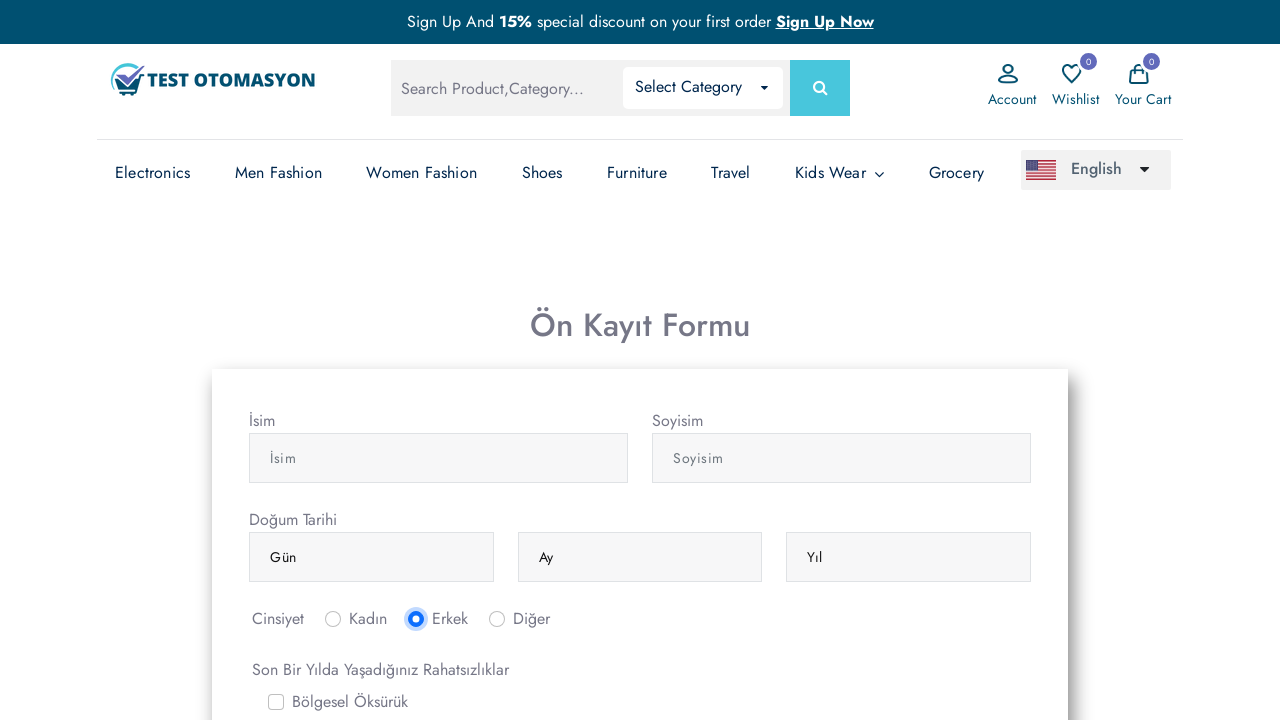

Verified that Kadin (female) radio button is not checked
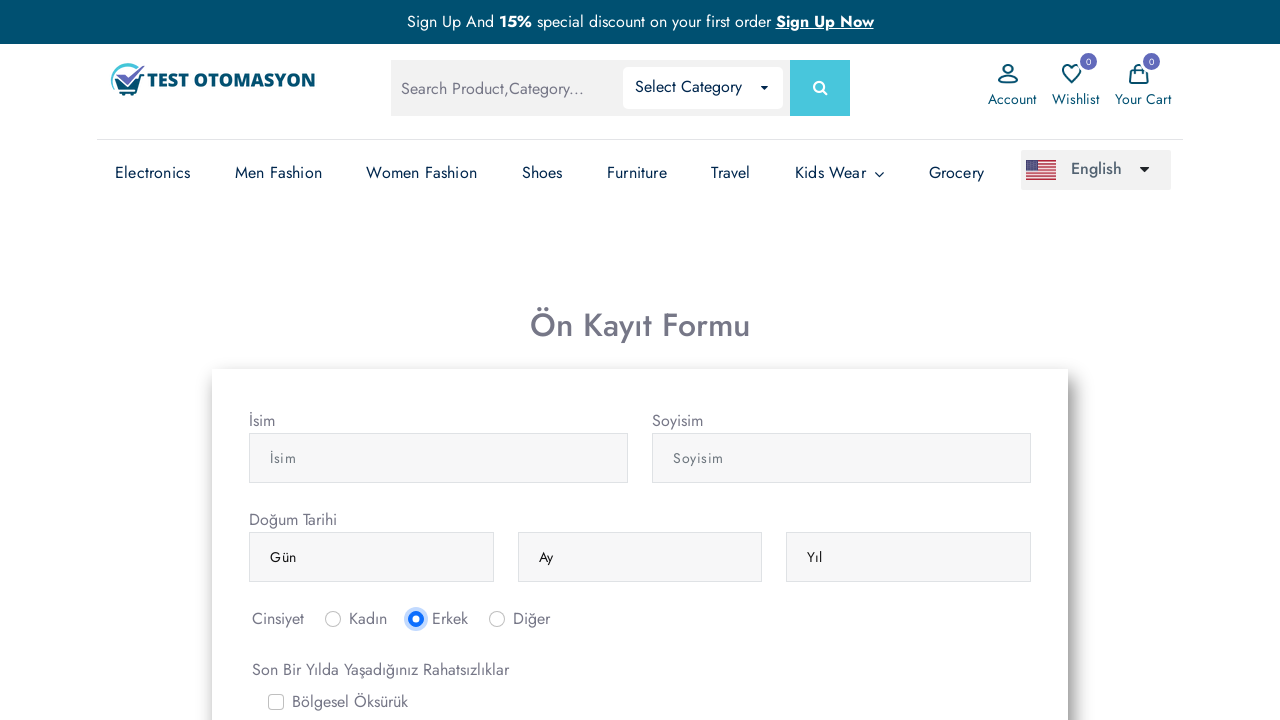

Verified that Diger (other) radio button is not checked
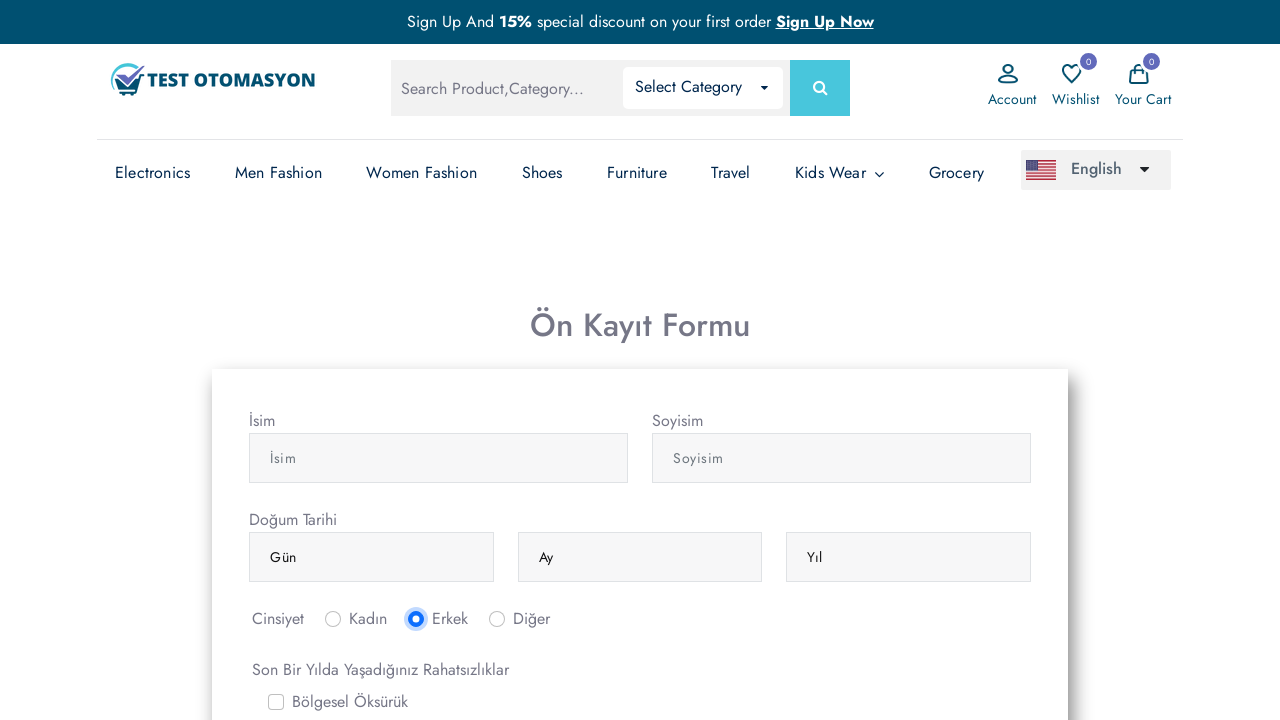

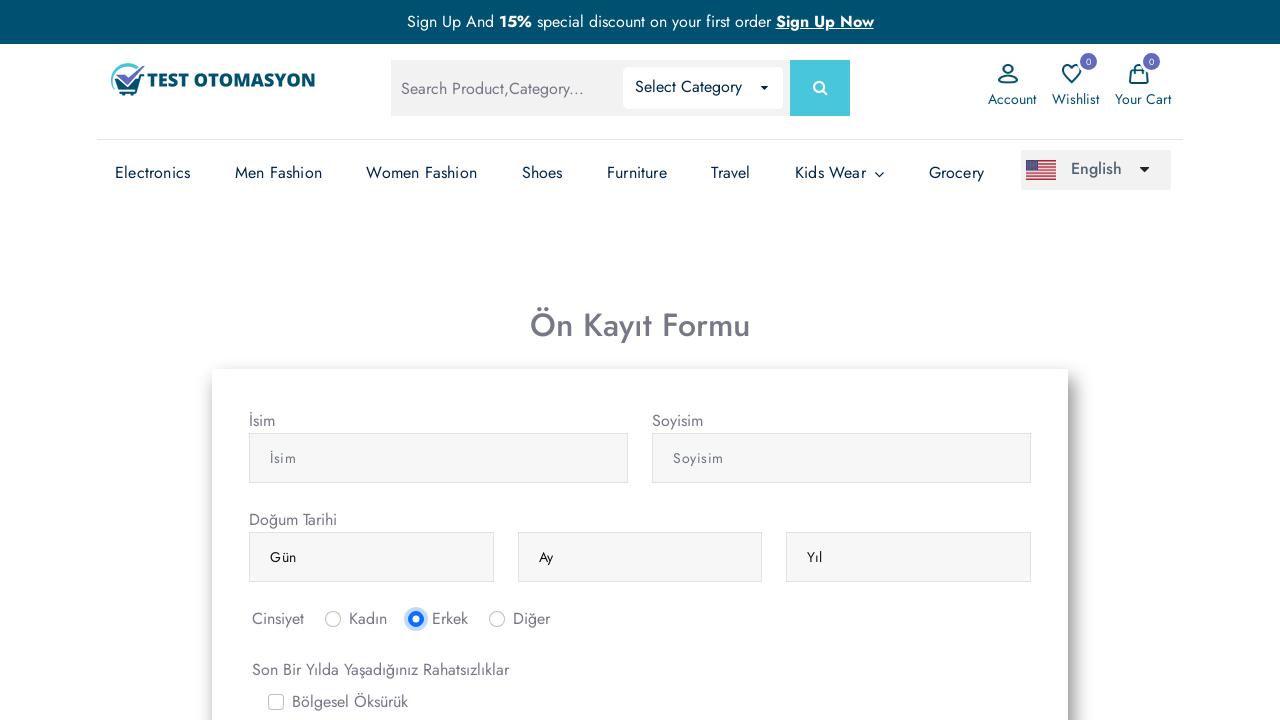